Tests drag and drop functionality on jQueryUI demo page by switching to an iframe and dragging a draggable element onto a droppable target

Starting URL: https://jqueryui.com/droppable/

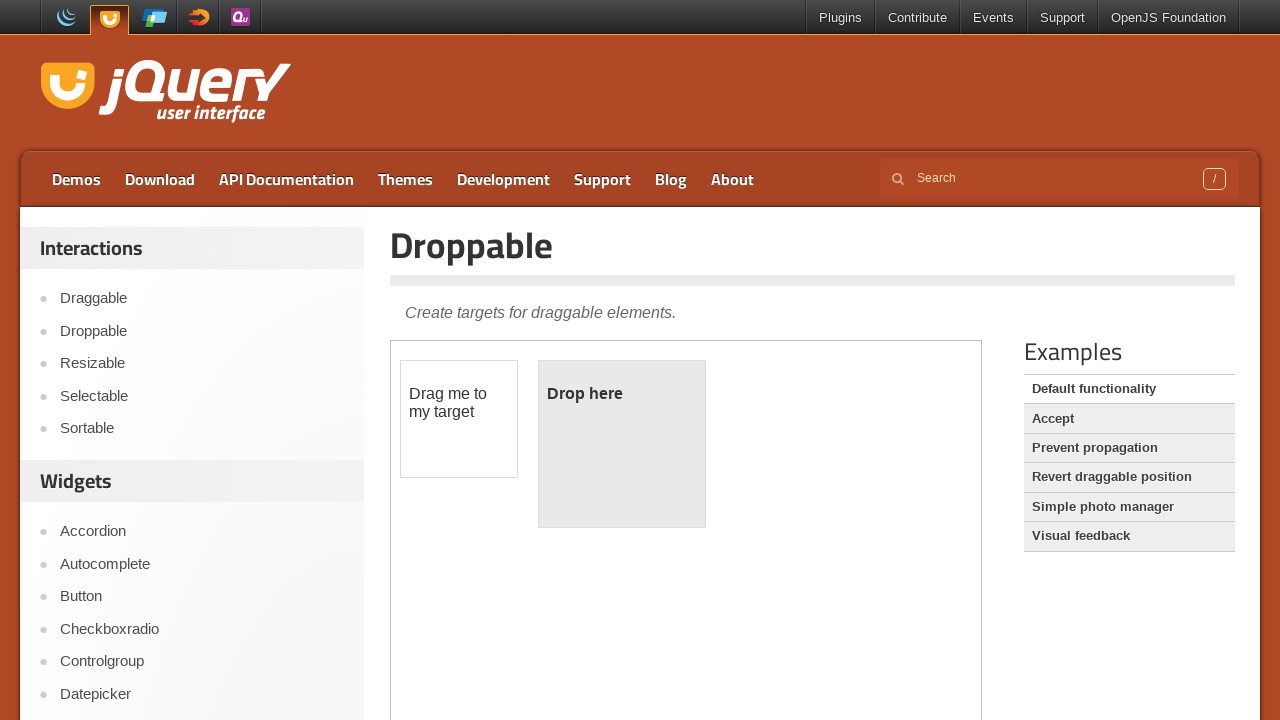

Located the demo iframe on jQueryUI droppable page
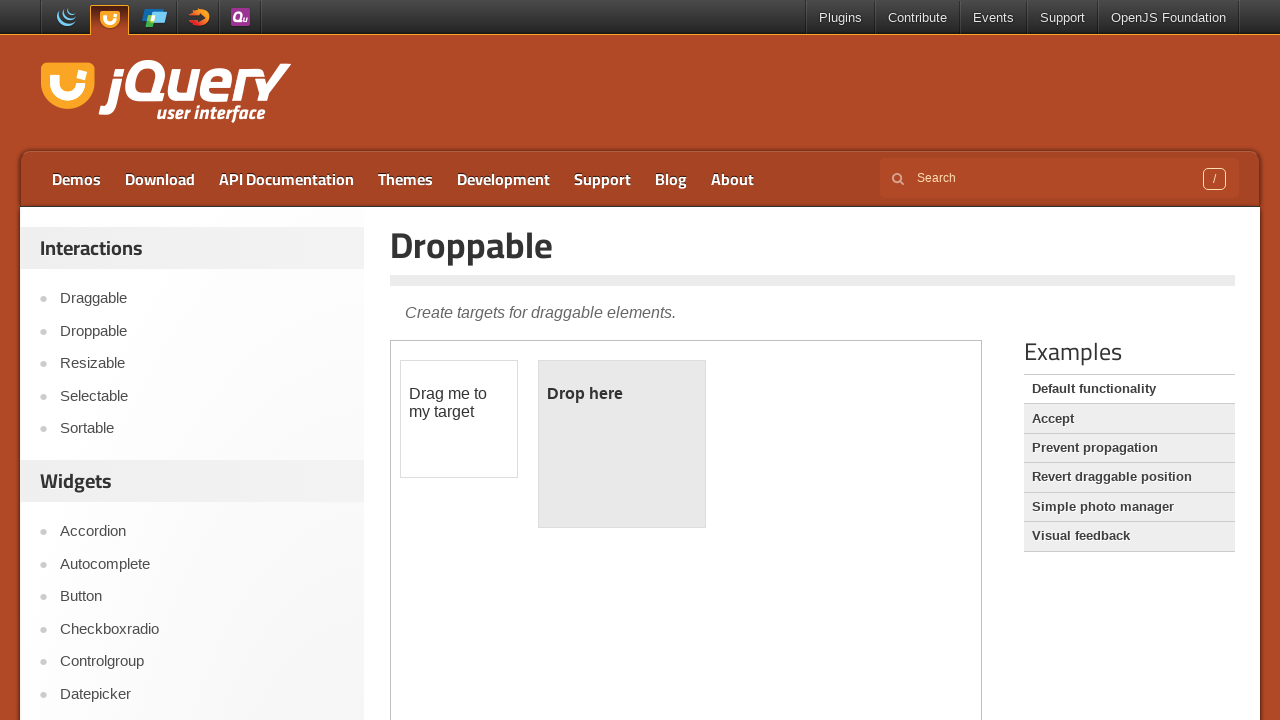

Dragged draggable element onto droppable target at (622, 444)
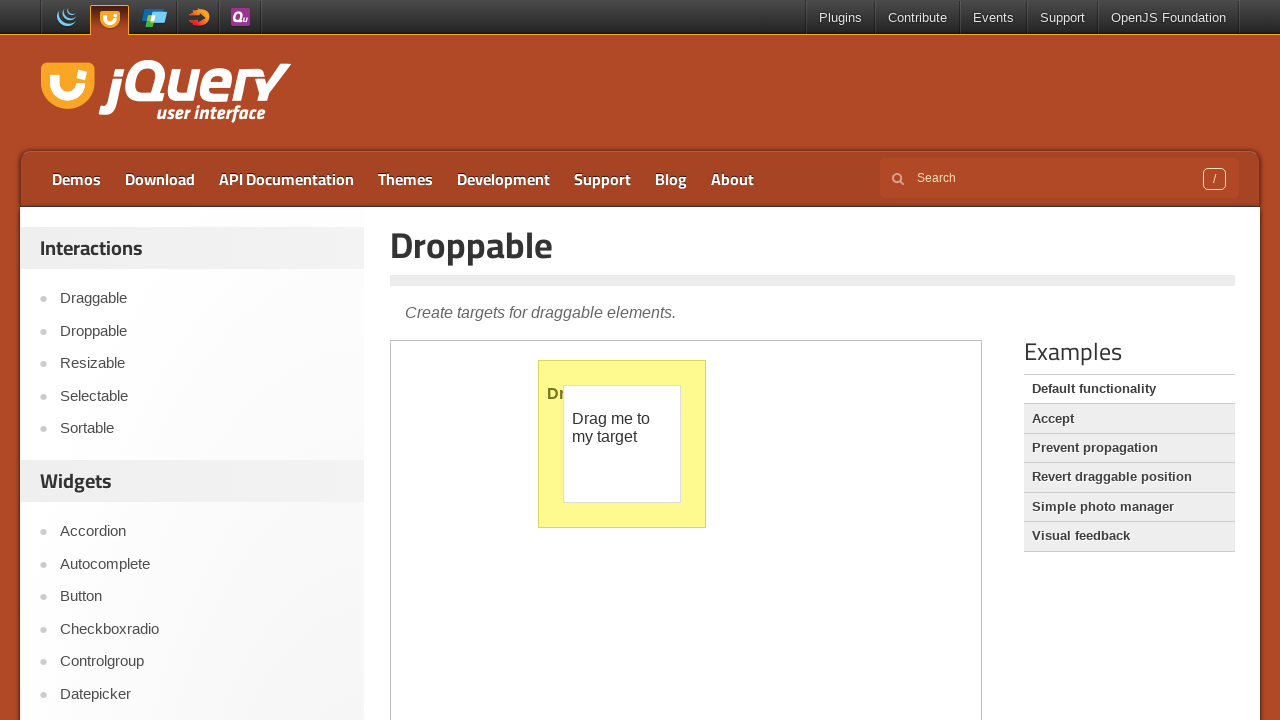

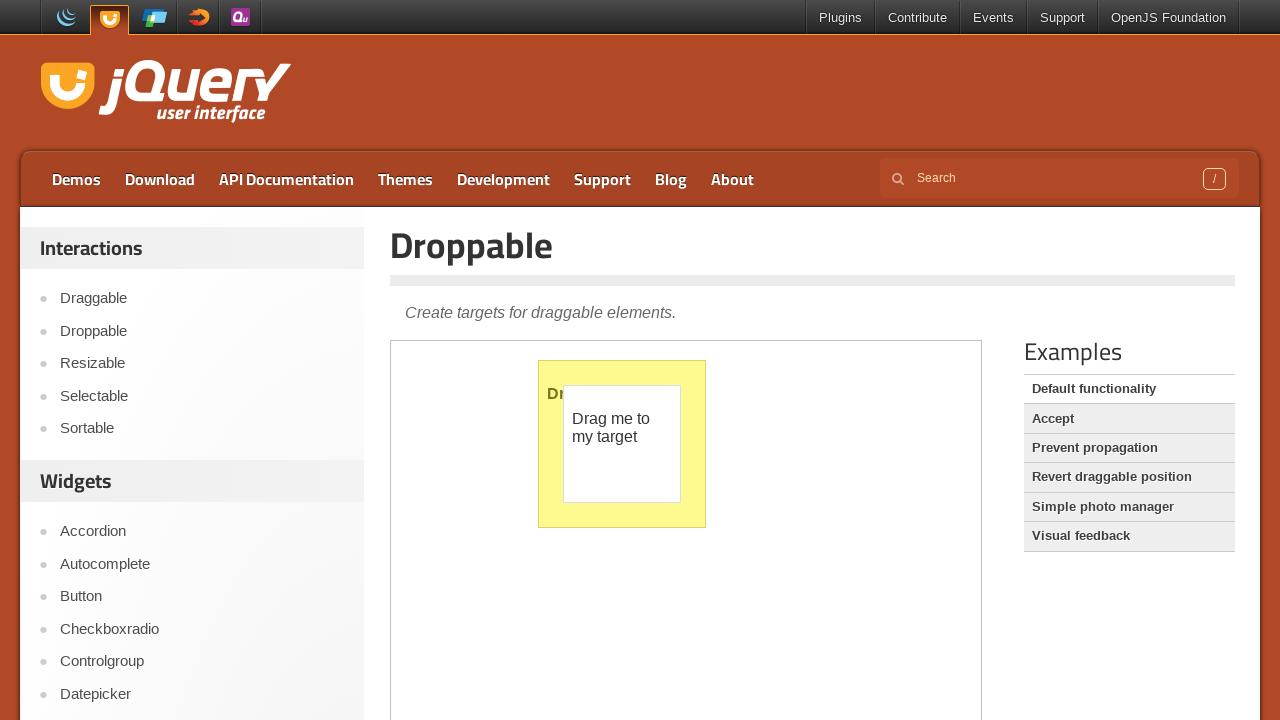